Tests weather app by searching for St. John's and verifying weather data is displayed including temperature, coordinates, and country code.

Starting URL: https://tenforben.github.io/FPL/vannilaWeatherApp/index.html

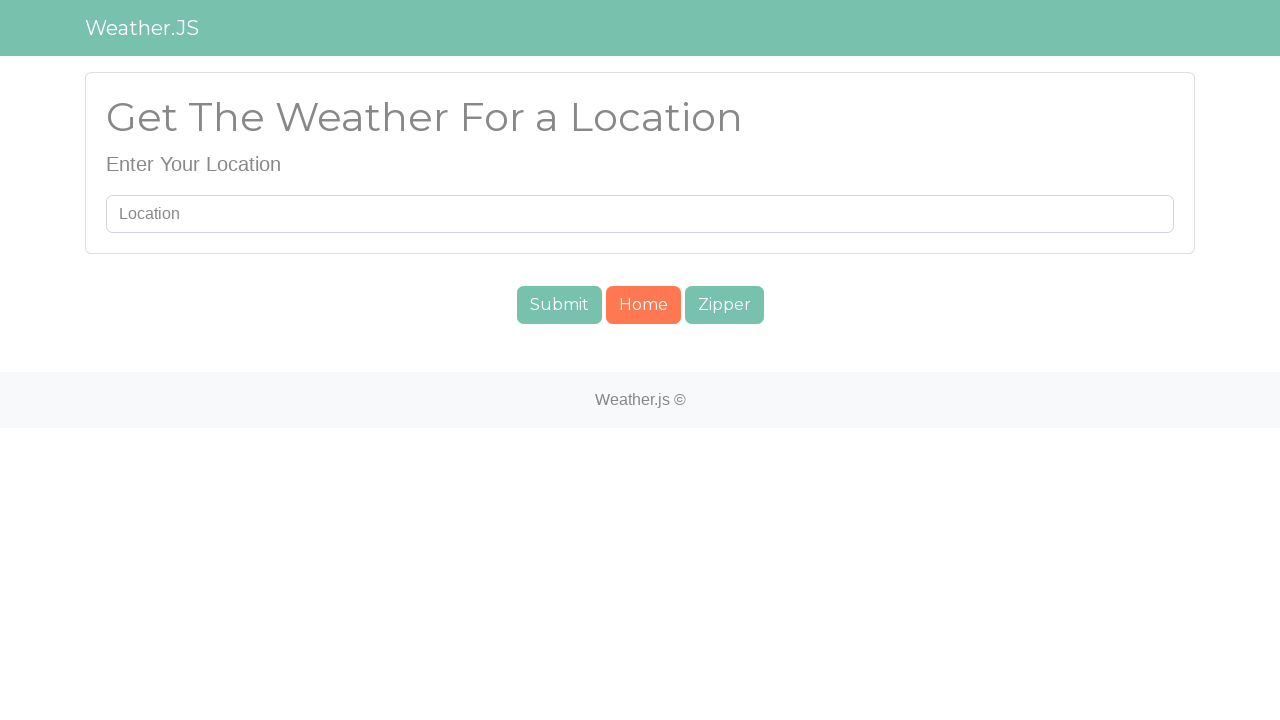

Filled search field with 'St. John's' on #searchUser
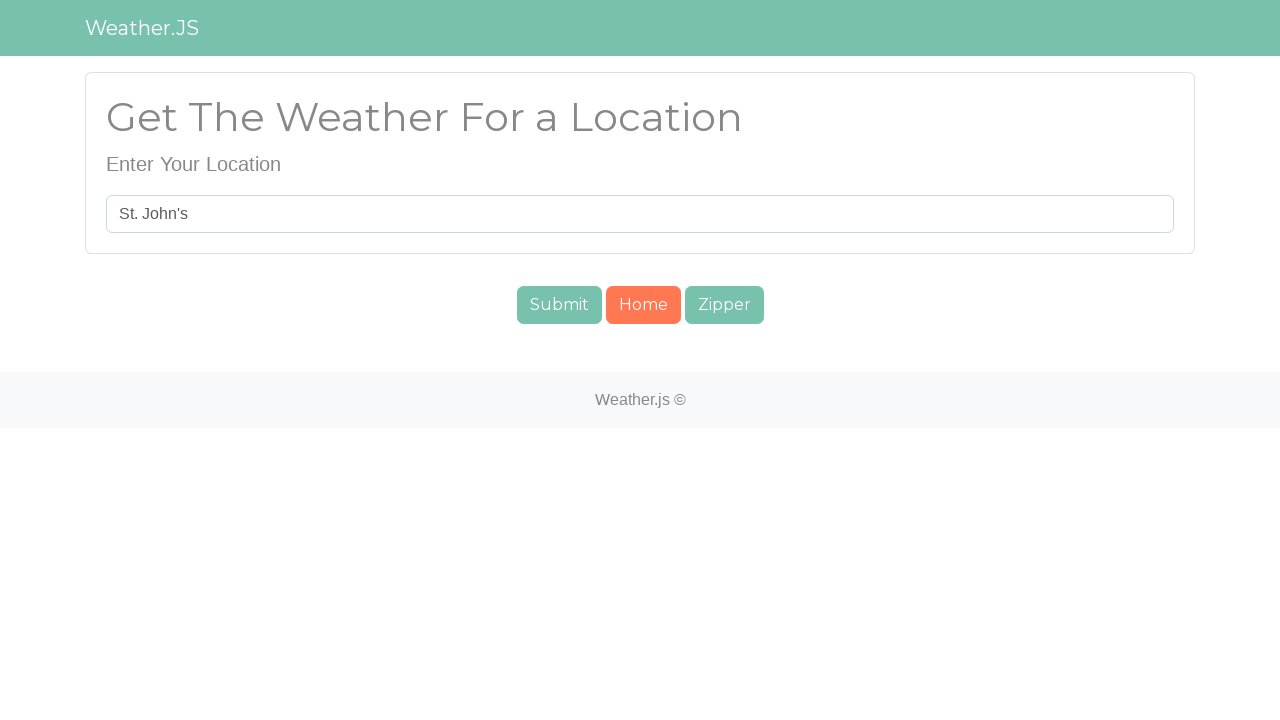

Clicked submit button to search for weather at (559, 305) on #submit
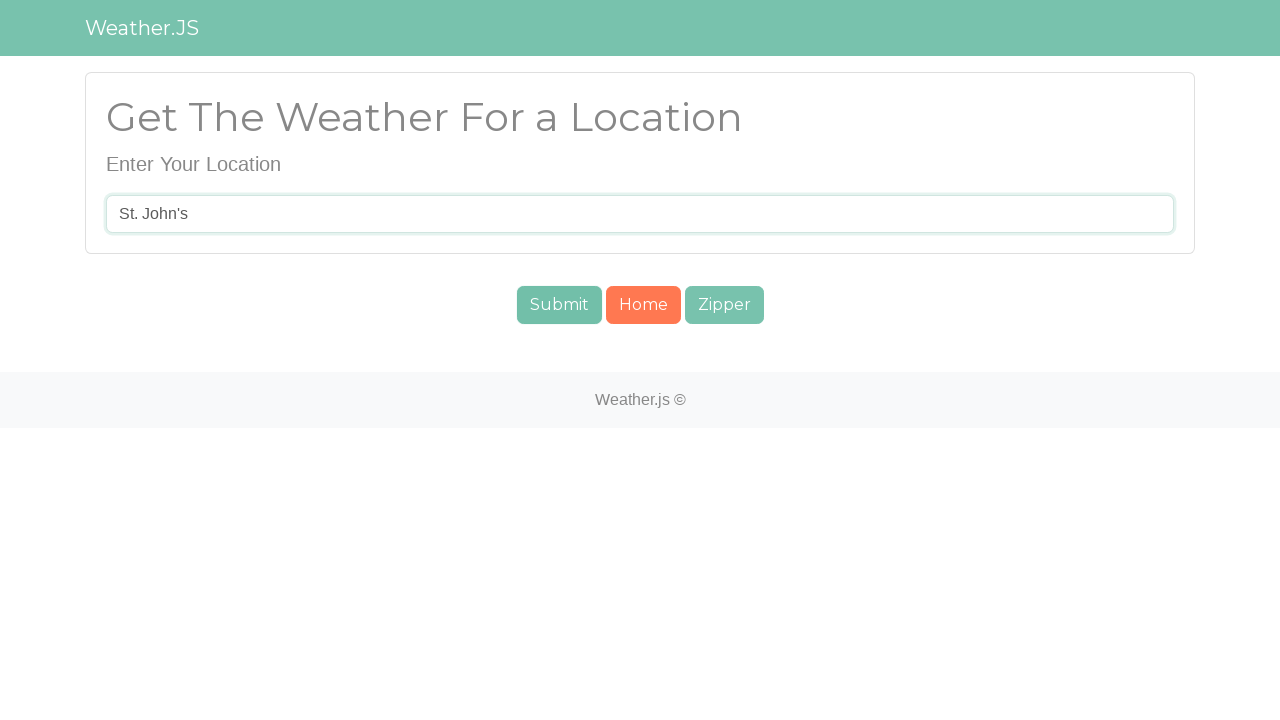

Temperature element loaded
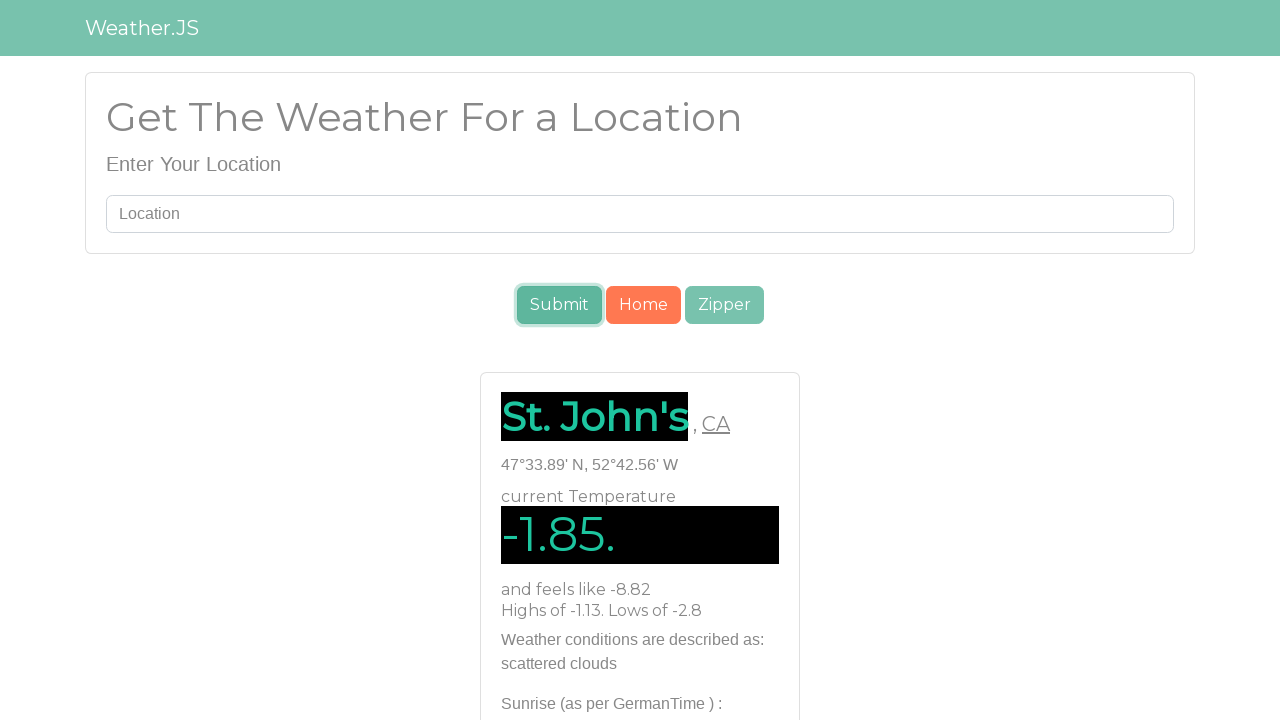

Coordinates element loaded
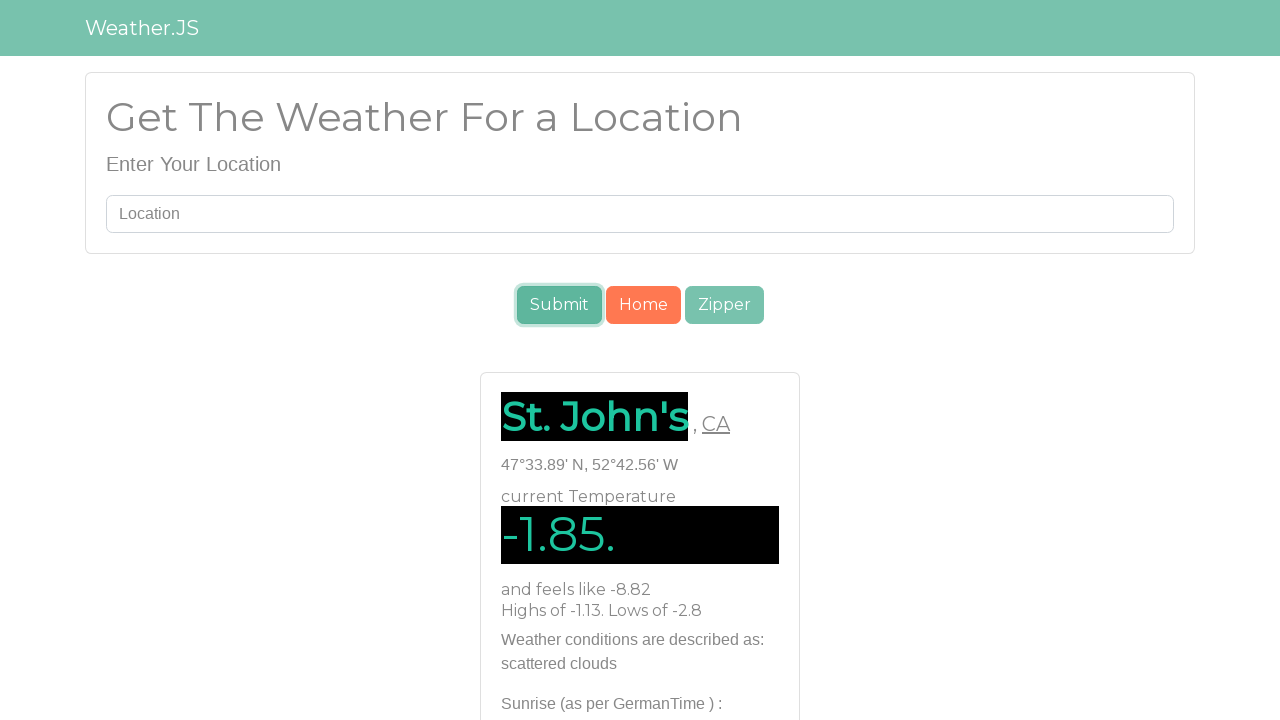

Country code element loaded
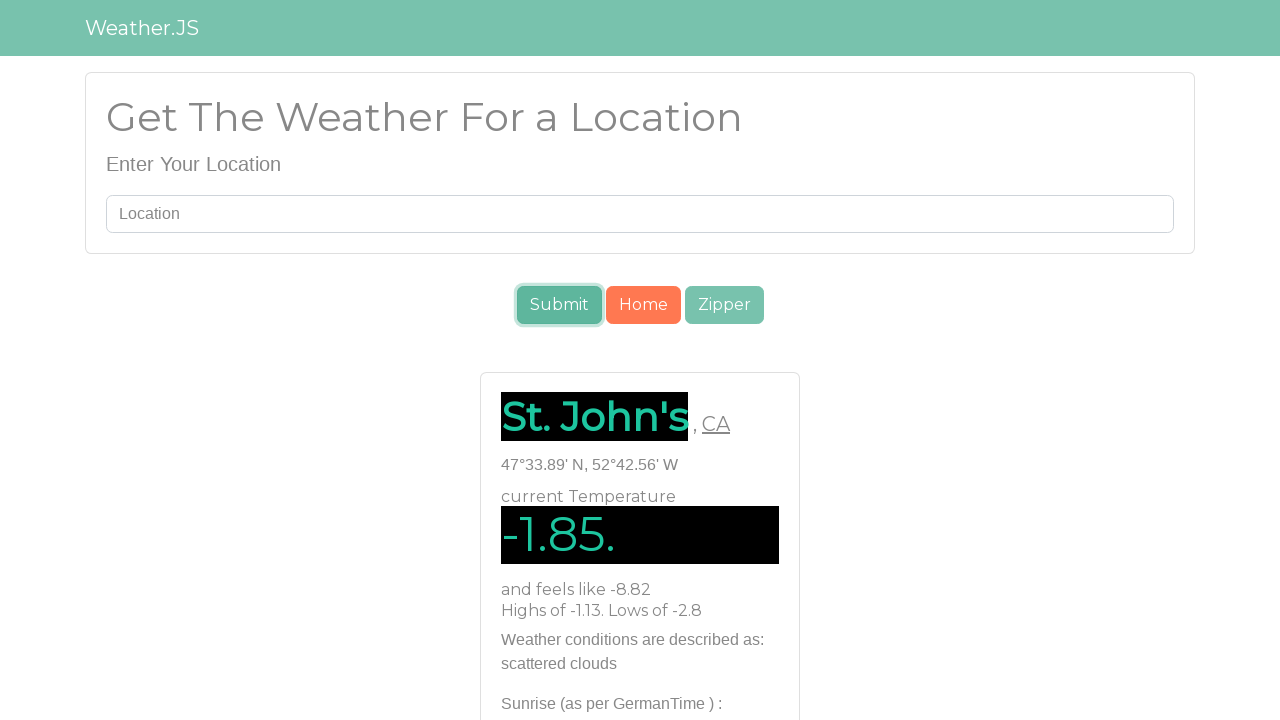

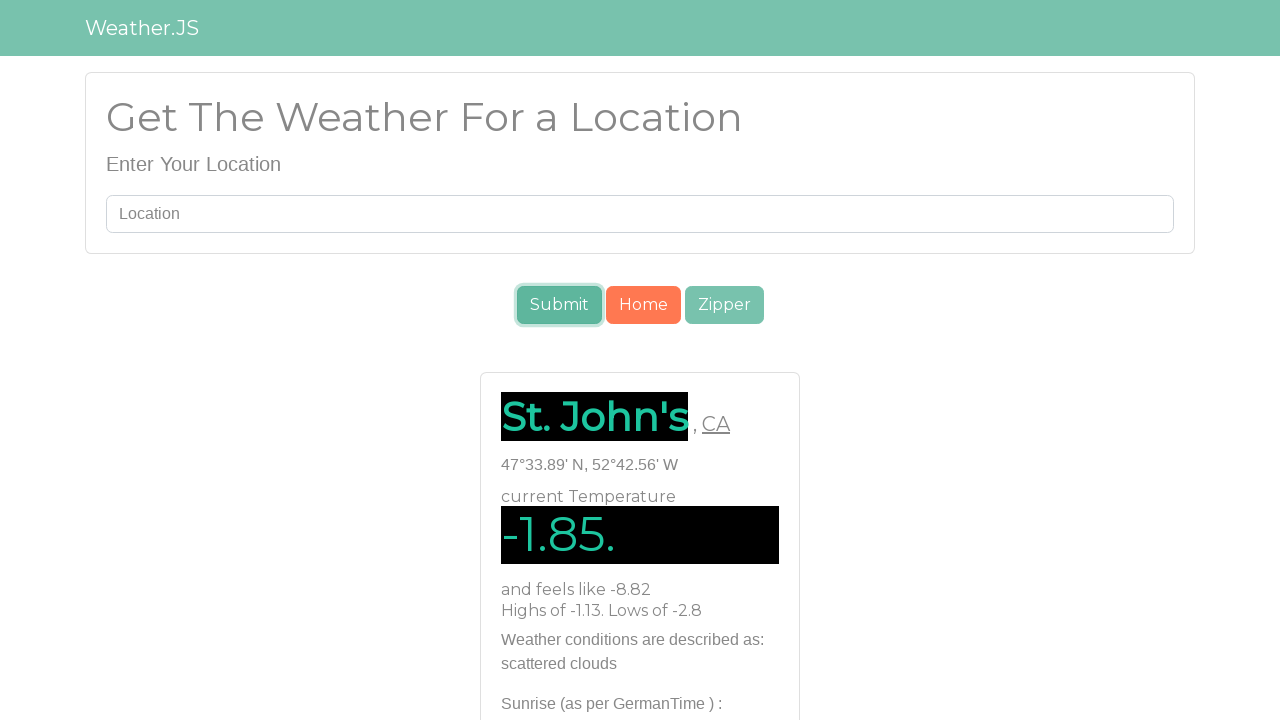